Tests radio button functionality by clicking three different radio button options in sequence

Starting URL: https://formy-project.herokuapp.com/radiobutton

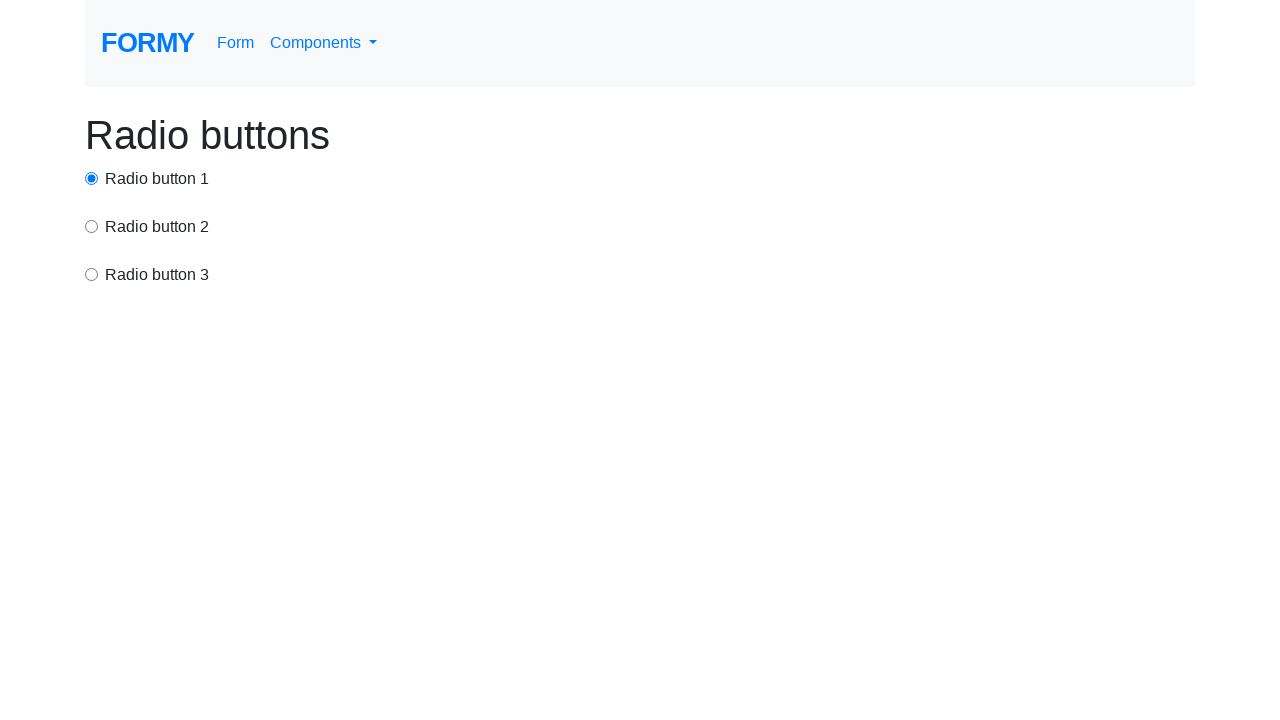

Clicked first radio button option at (92, 178) on #radio-button-1
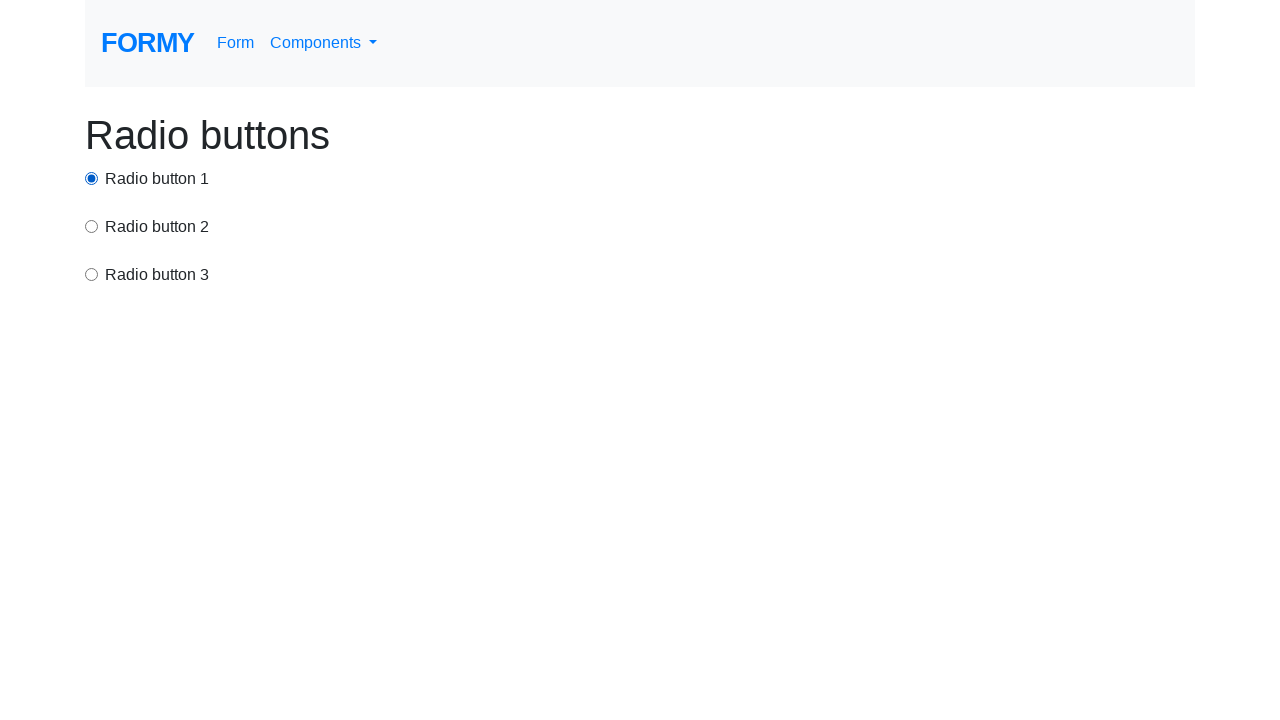

Clicked second radio button option at (92, 226) on xpath=//input[@value='option2']
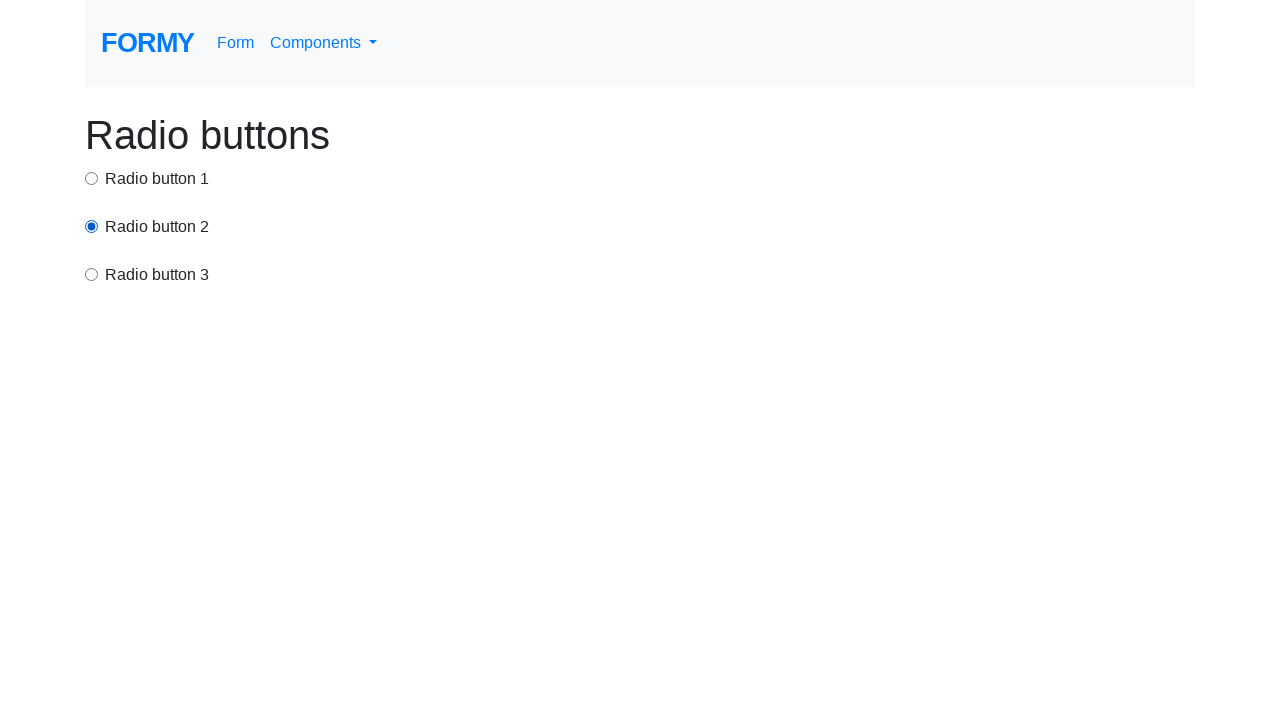

Clicked third radio button option at (92, 274) on xpath=//input[@value='option3']
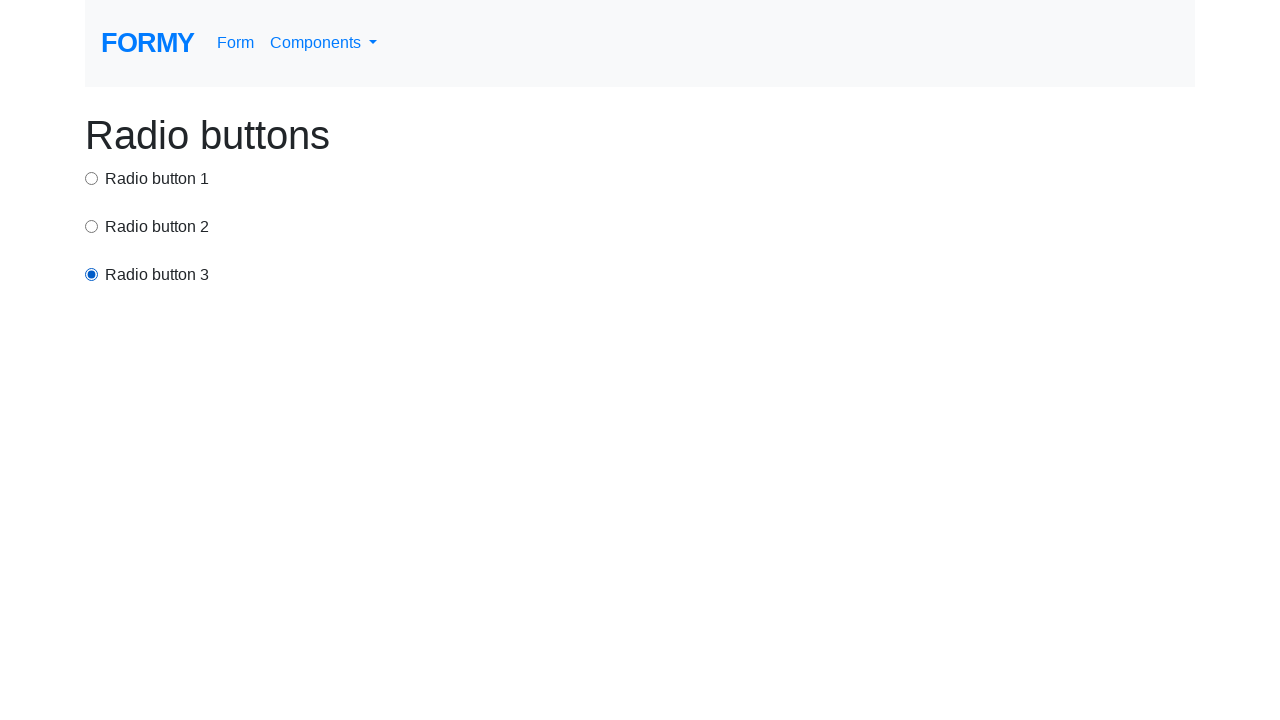

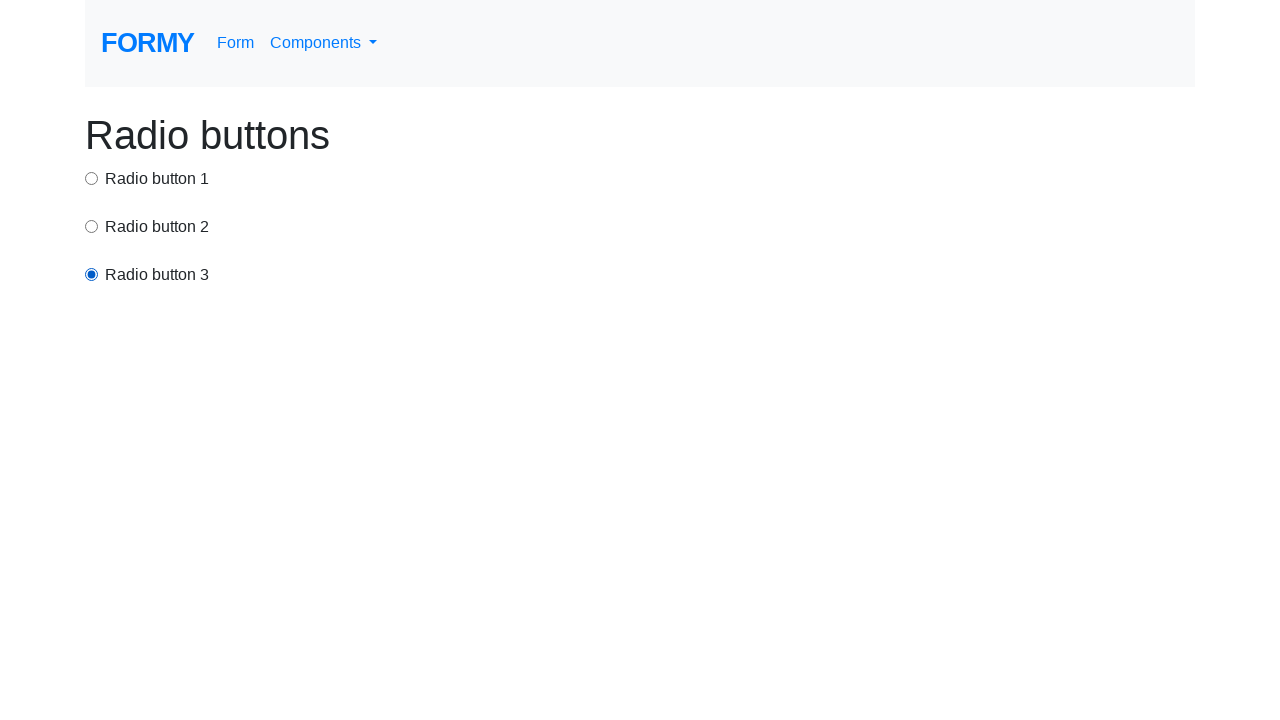